Tests mouse hover functionality by hovering over a menu item

Starting URL: https://demoqa.com/menu/

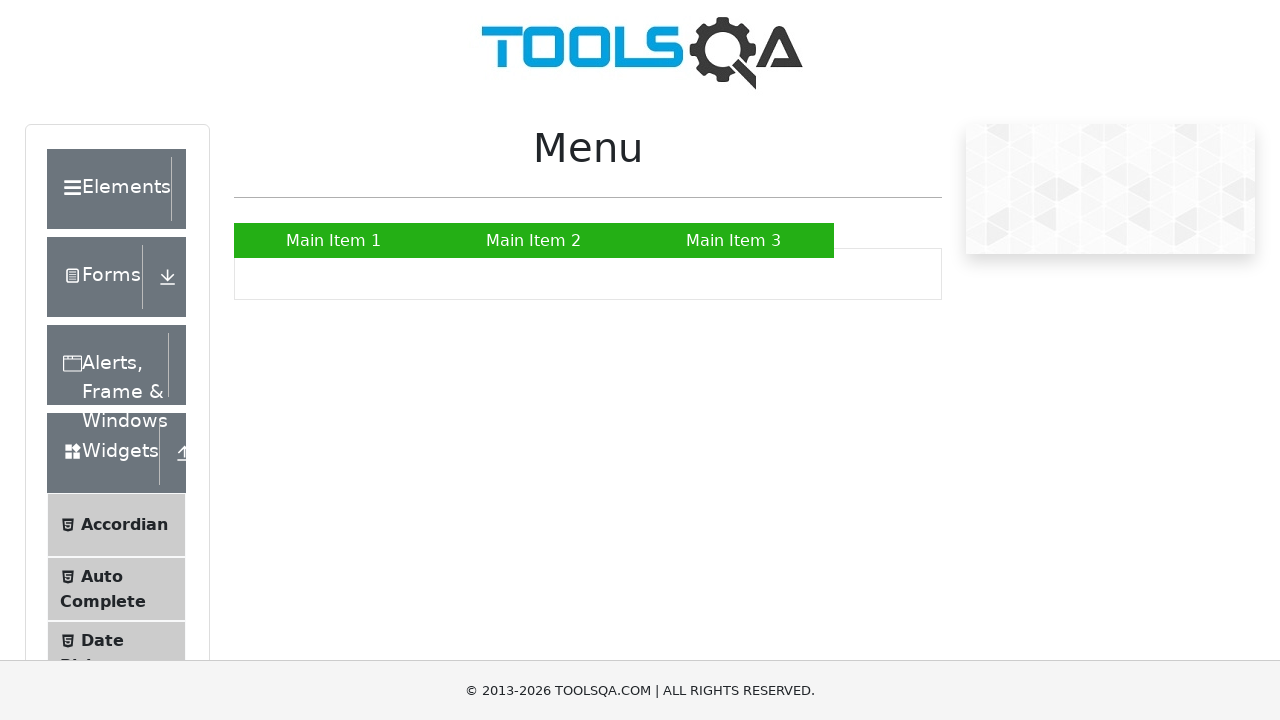

Waited for menu to load
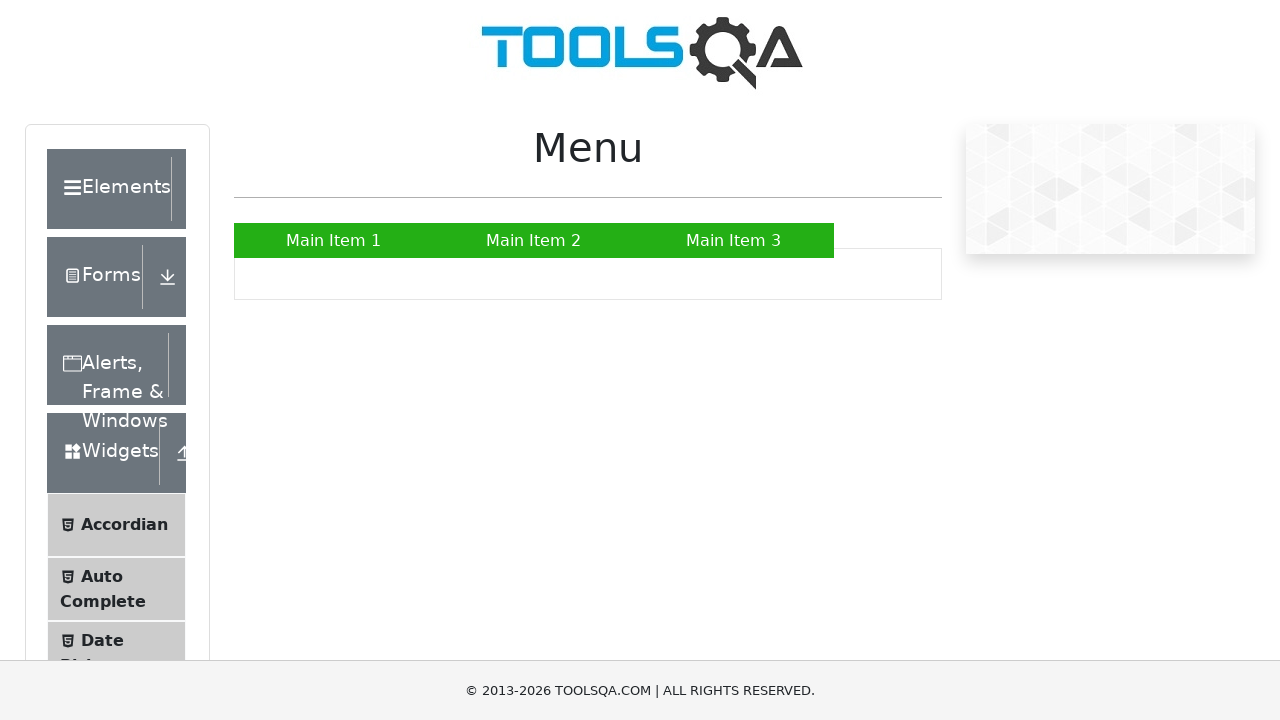

Hovered over Main Item 1 menu item at (334, 240) on xpath=//ul[@id='nav']/li/a[text()='Main Item 1']
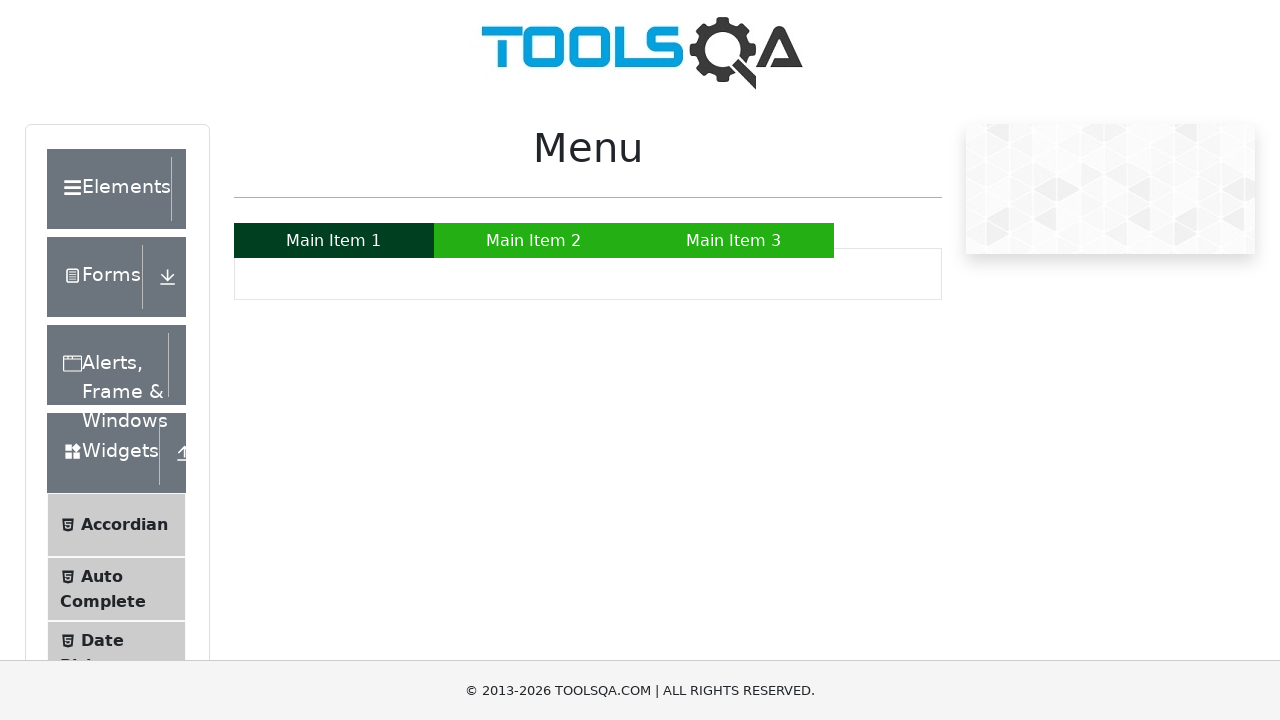

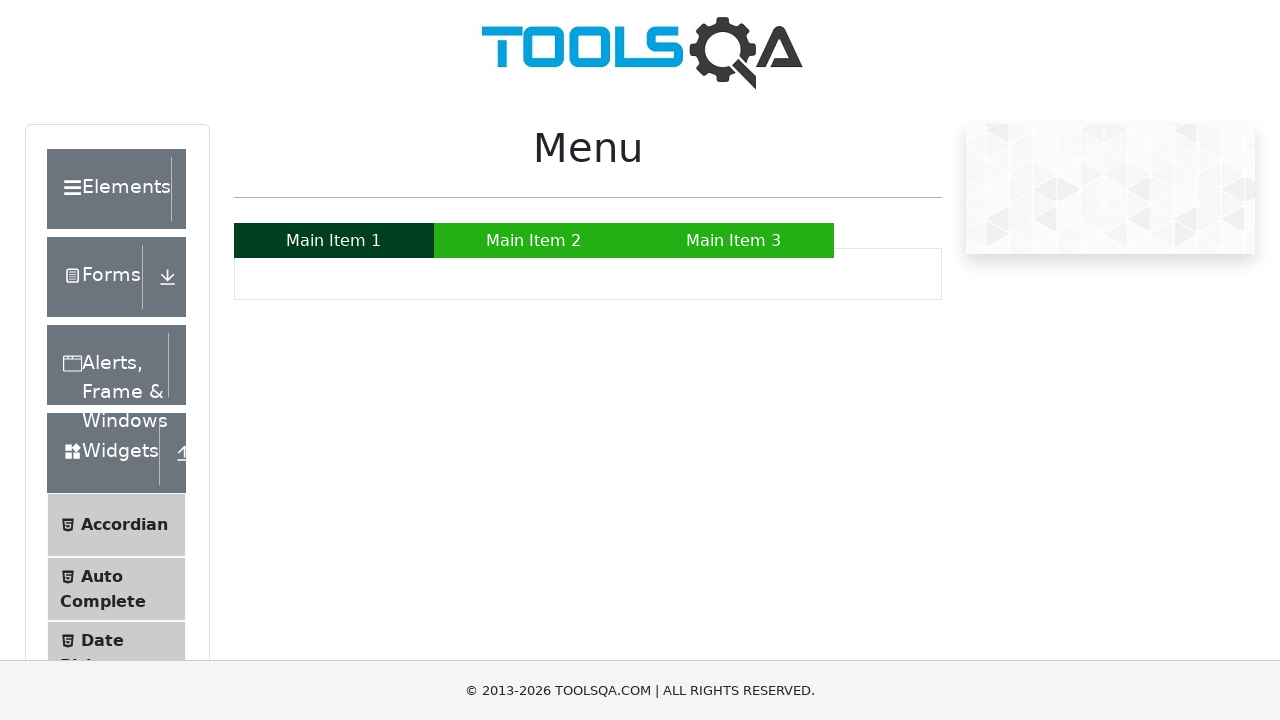